Tests checkbox interaction by checking the selection state of one checkbox and clicking either it or another checkbox based on the current state

Starting URL: https://www.ericmmartin.com/code/jquery/checkbox.html

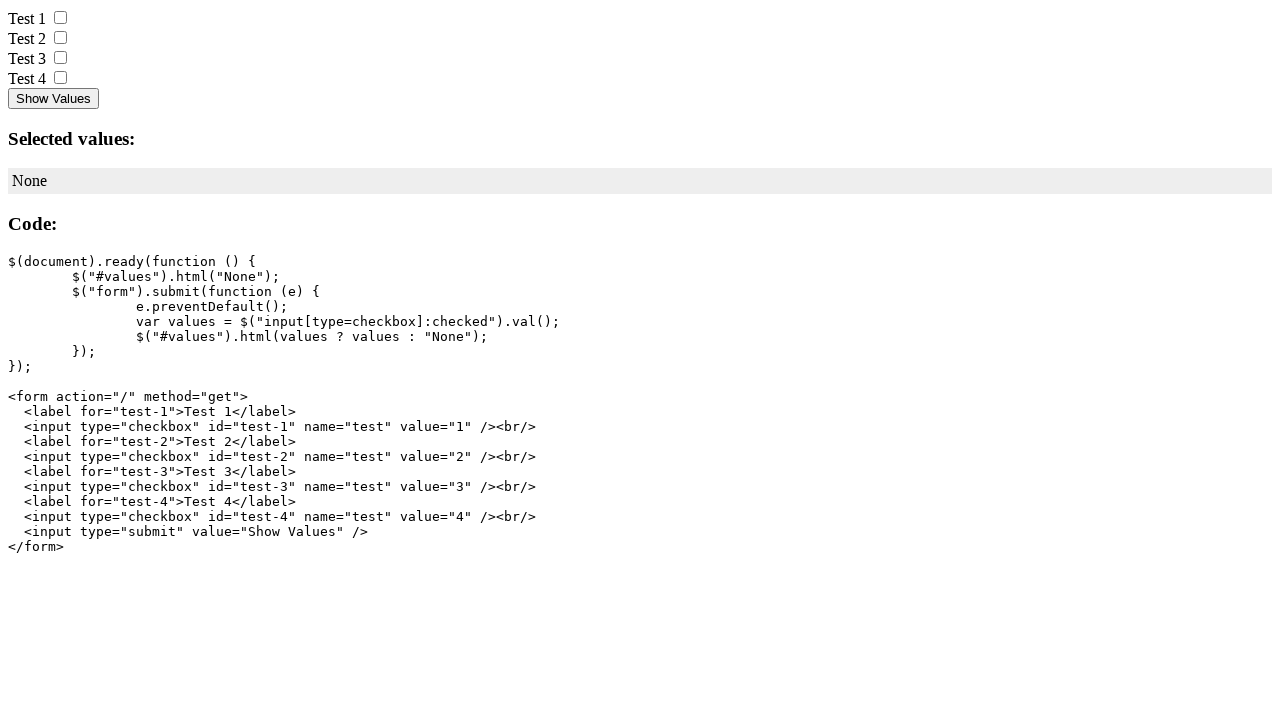

Navigated to checkbox test page
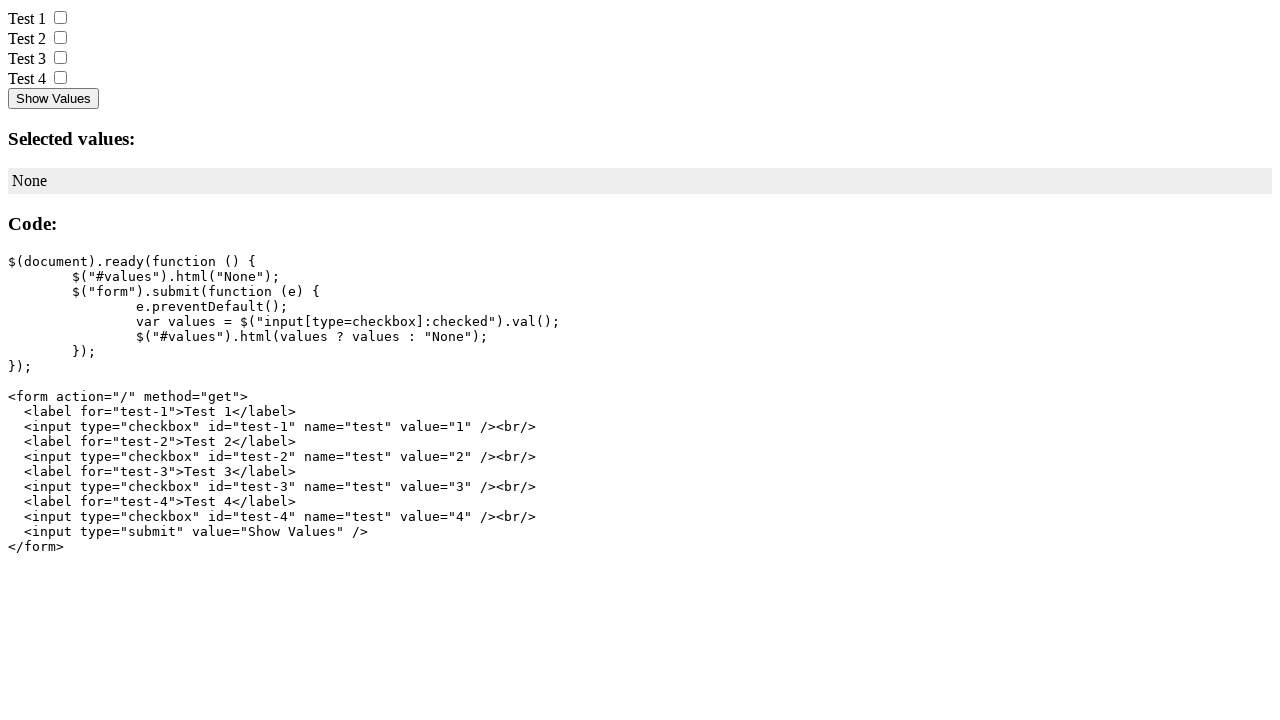

Located first checkbox element (#test-1)
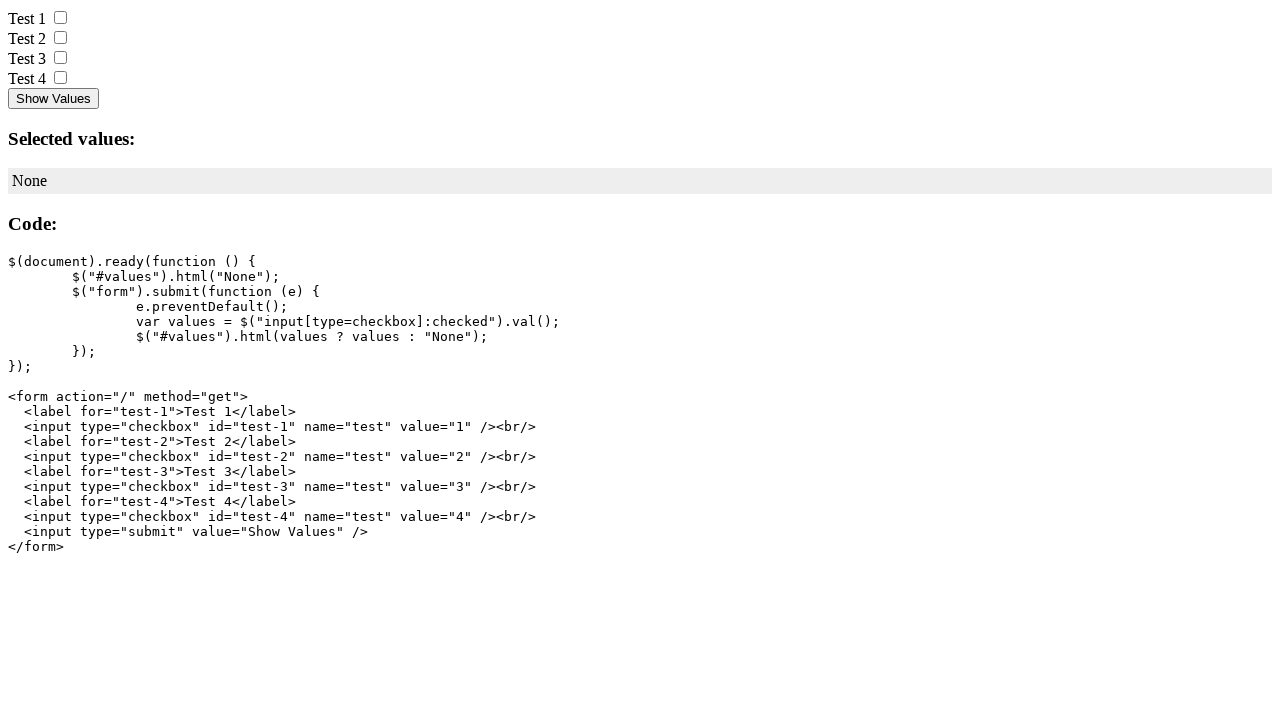

Located second checkbox element (#test-2)
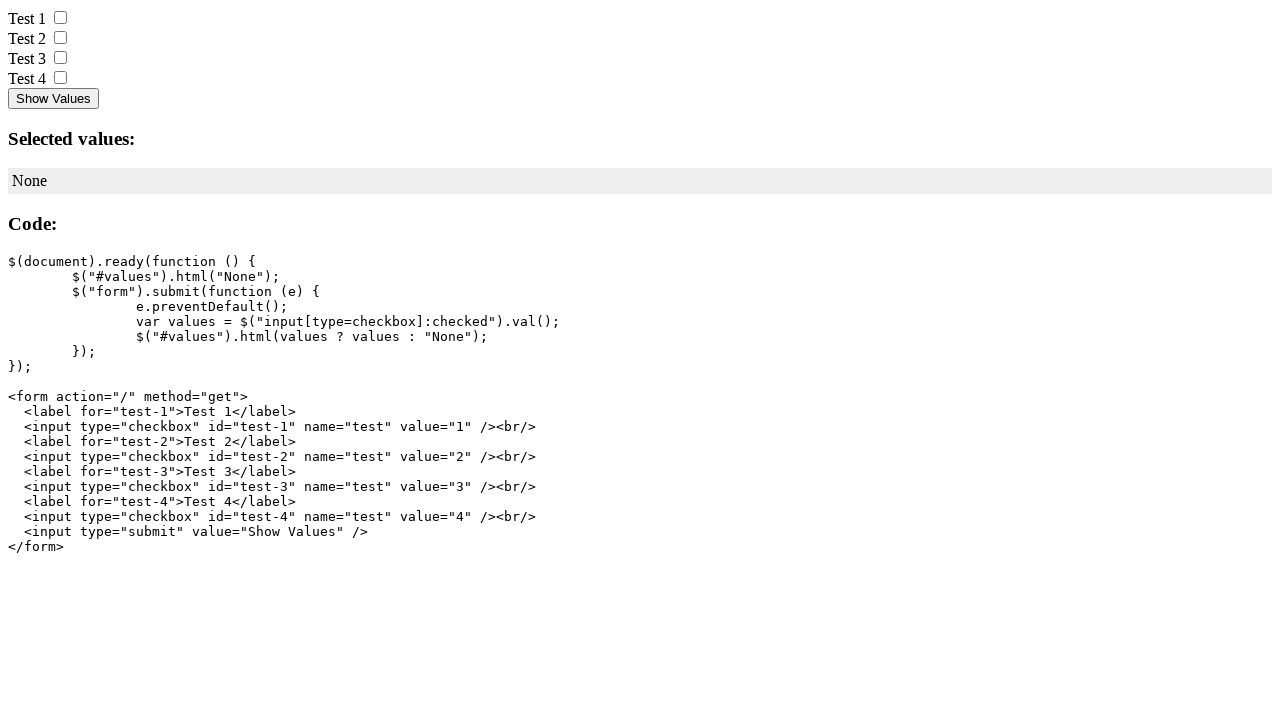

Checked selection state of first checkbox: not selected
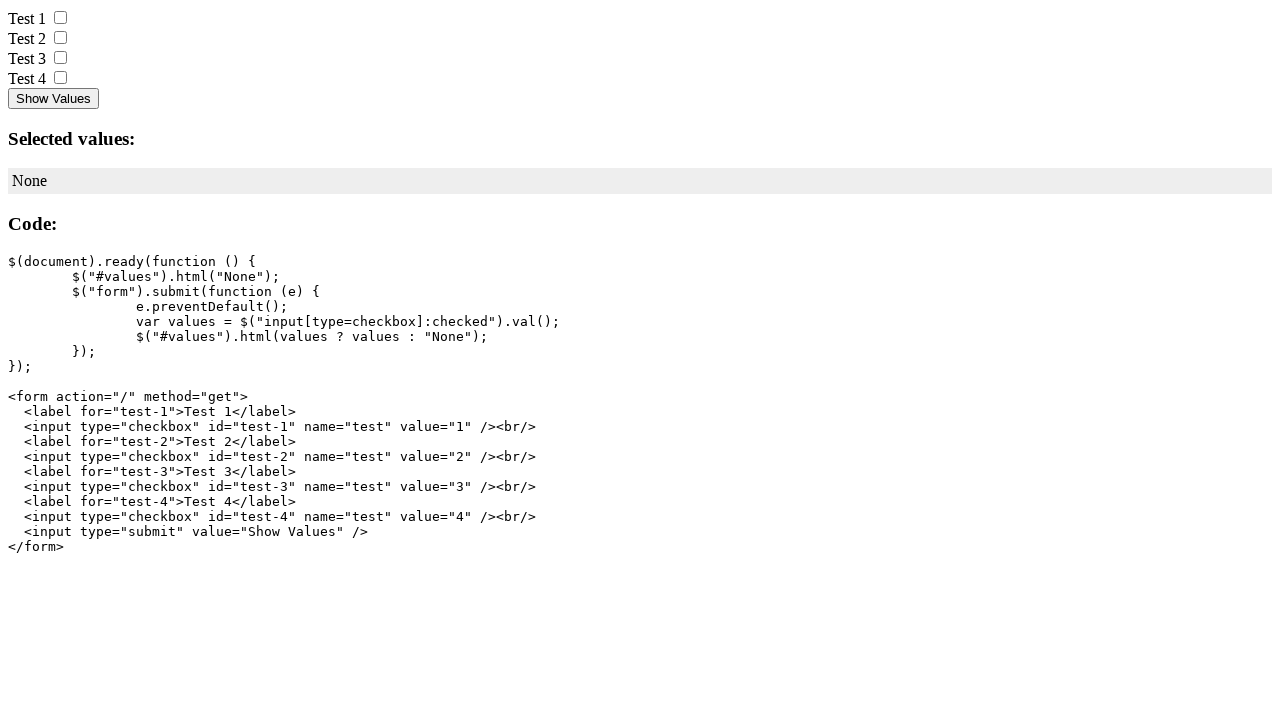

Clicked second checkbox at (60, 38) on #test-2
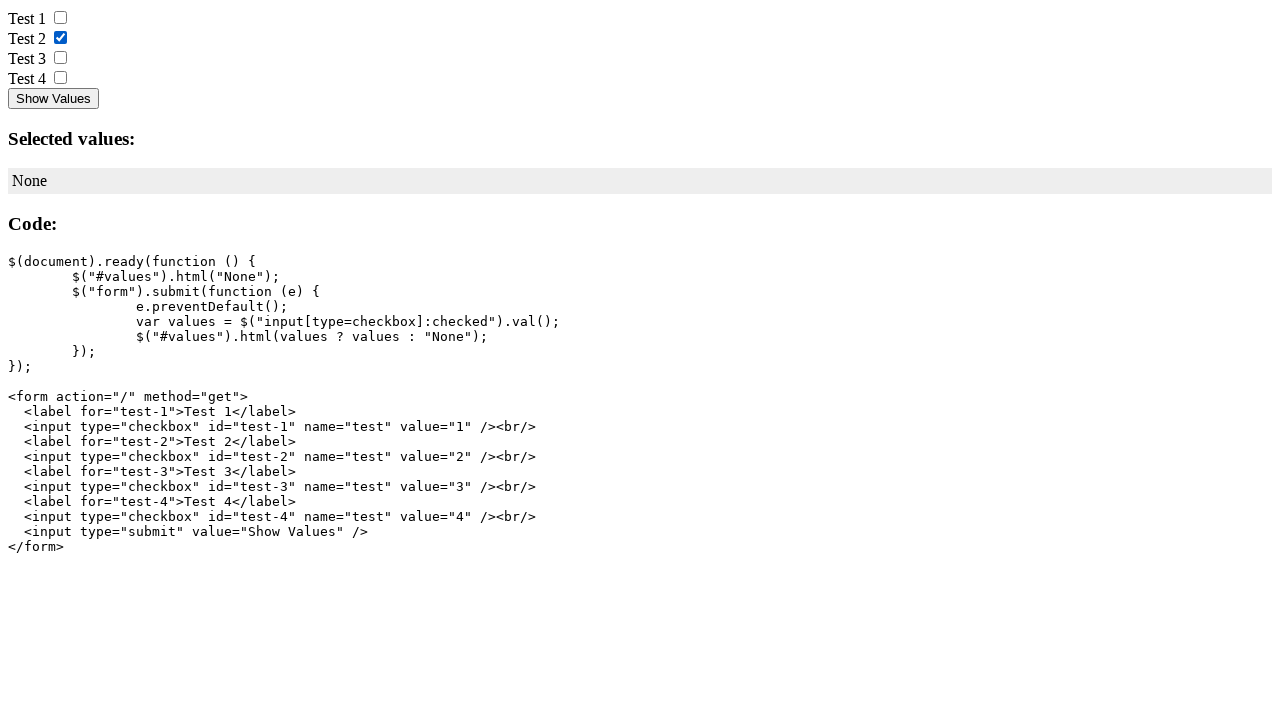

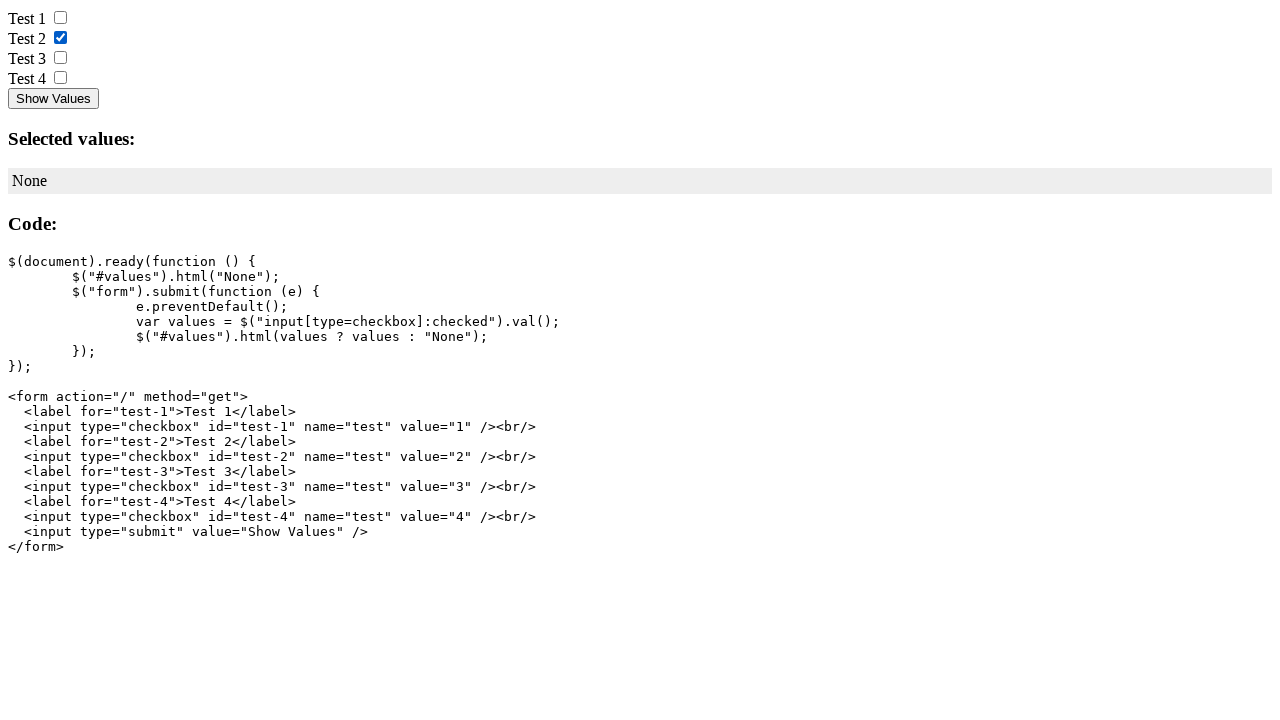